Tests a text box form by filling in name, email, current address, and permanent address fields, then submitting the form and verifying the displayed results

Starting URL: http://demoqa.com/text-box

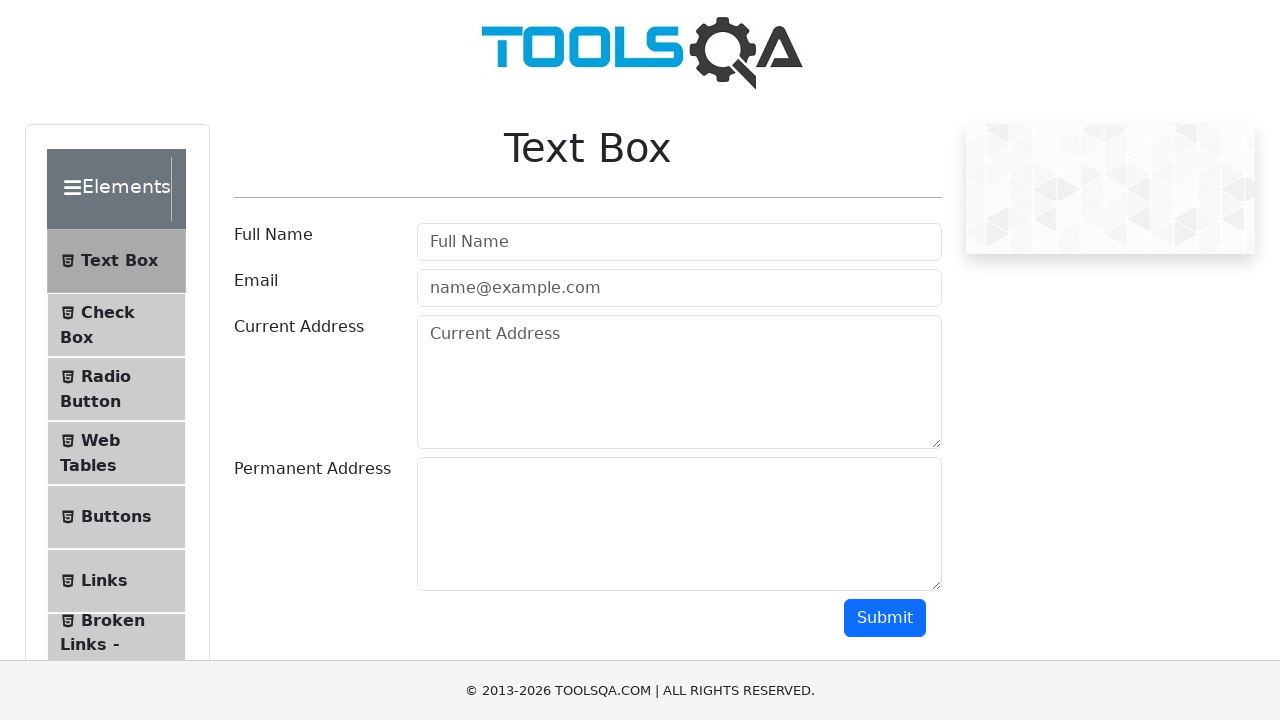

Filled name field with 'Vivian Liu' on input#userName
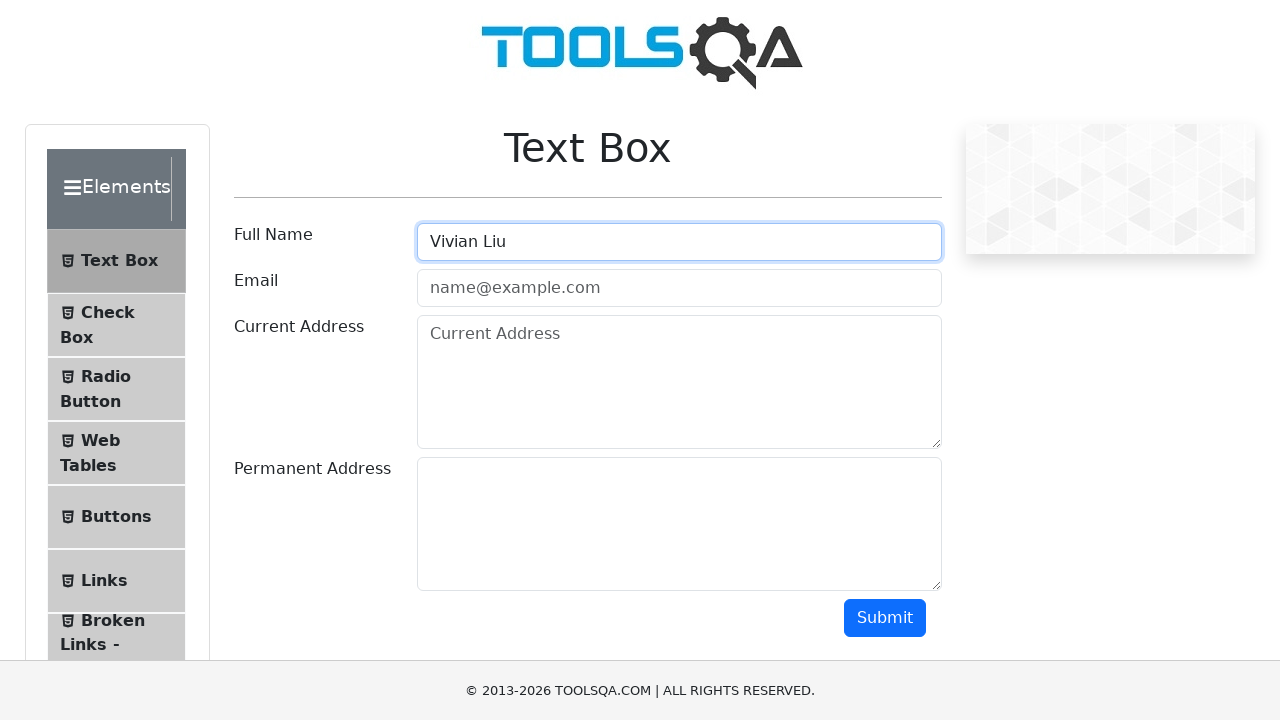

Filled email field with 'vivian123@gmail.com' on input#userEmail
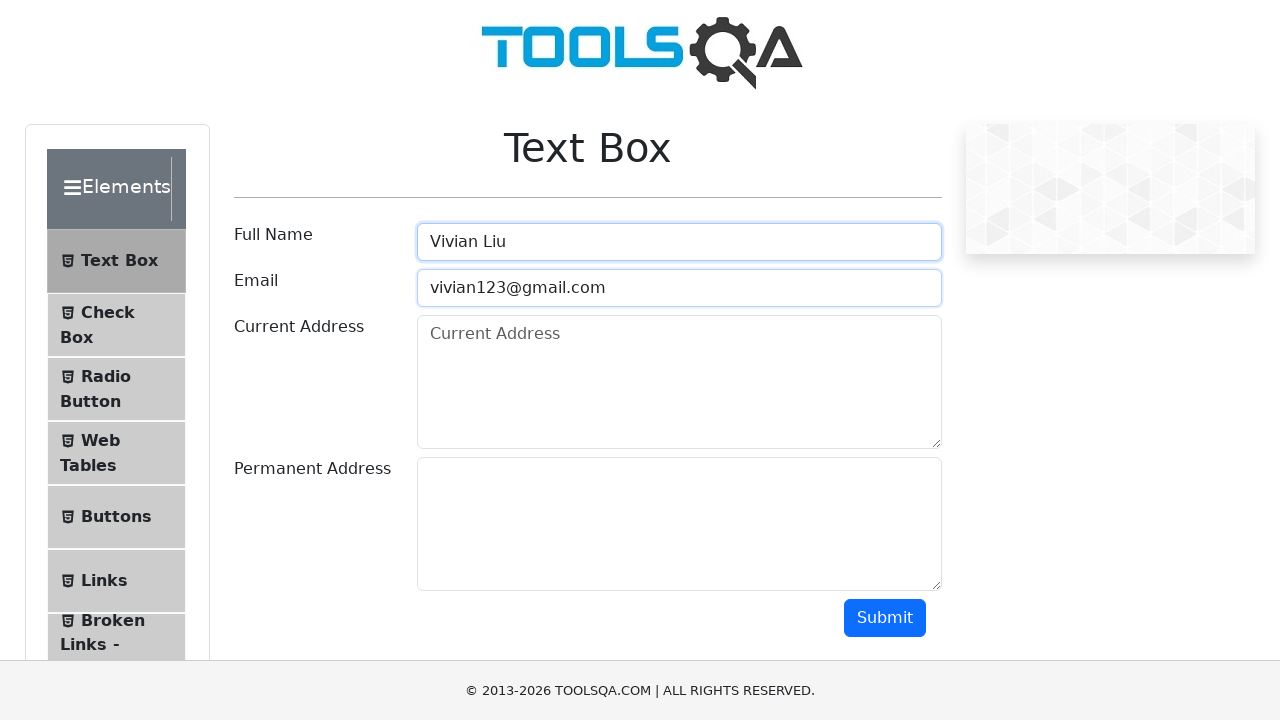

Filled current address field with '123 Main St. Chicago, IL, 60616' on textarea#currentAddress
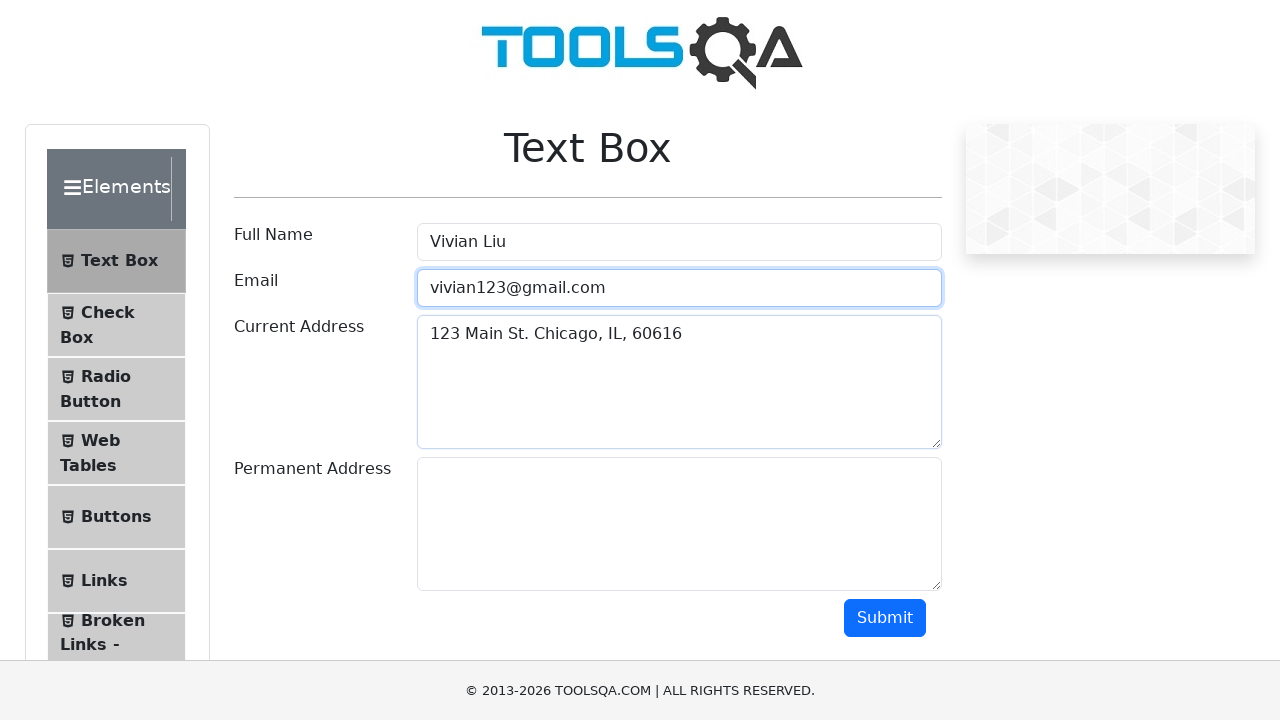

Filled permanent address field with '567 Washington St. Chicago, IL, 60616' on textarea#permanentAddress
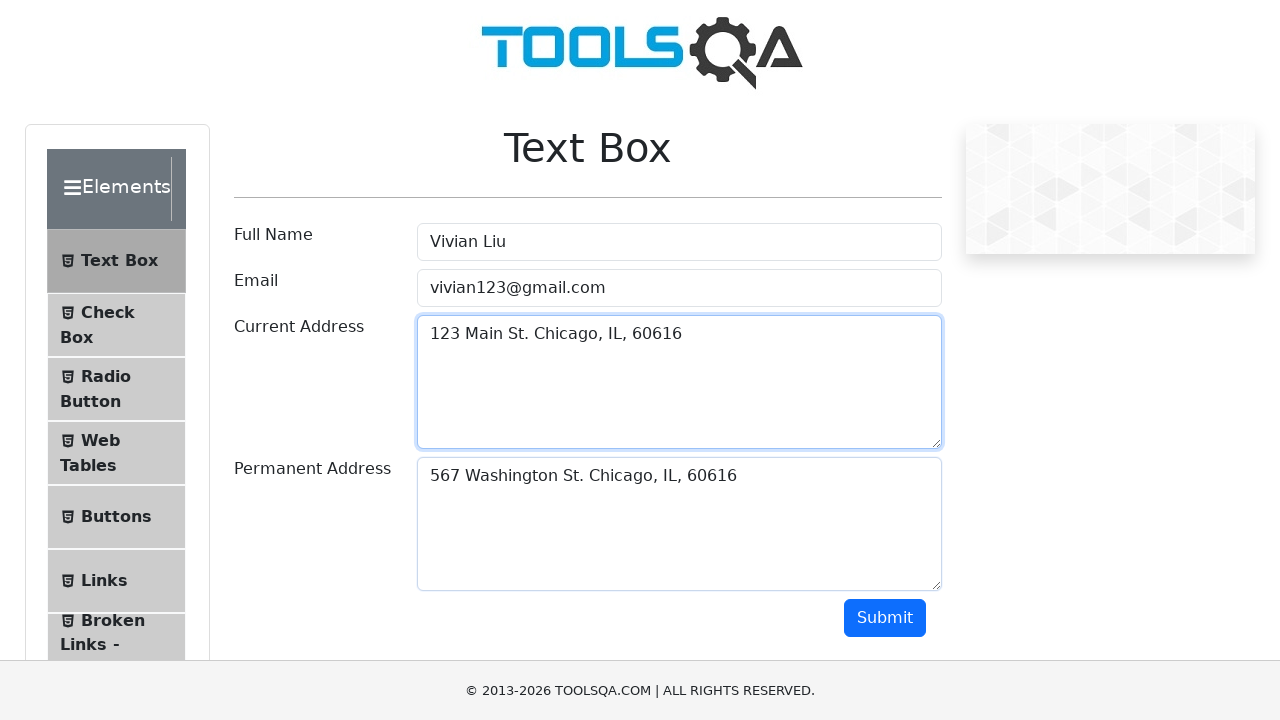

Clicked submit button to submit the form at (885, 618) on button#submit
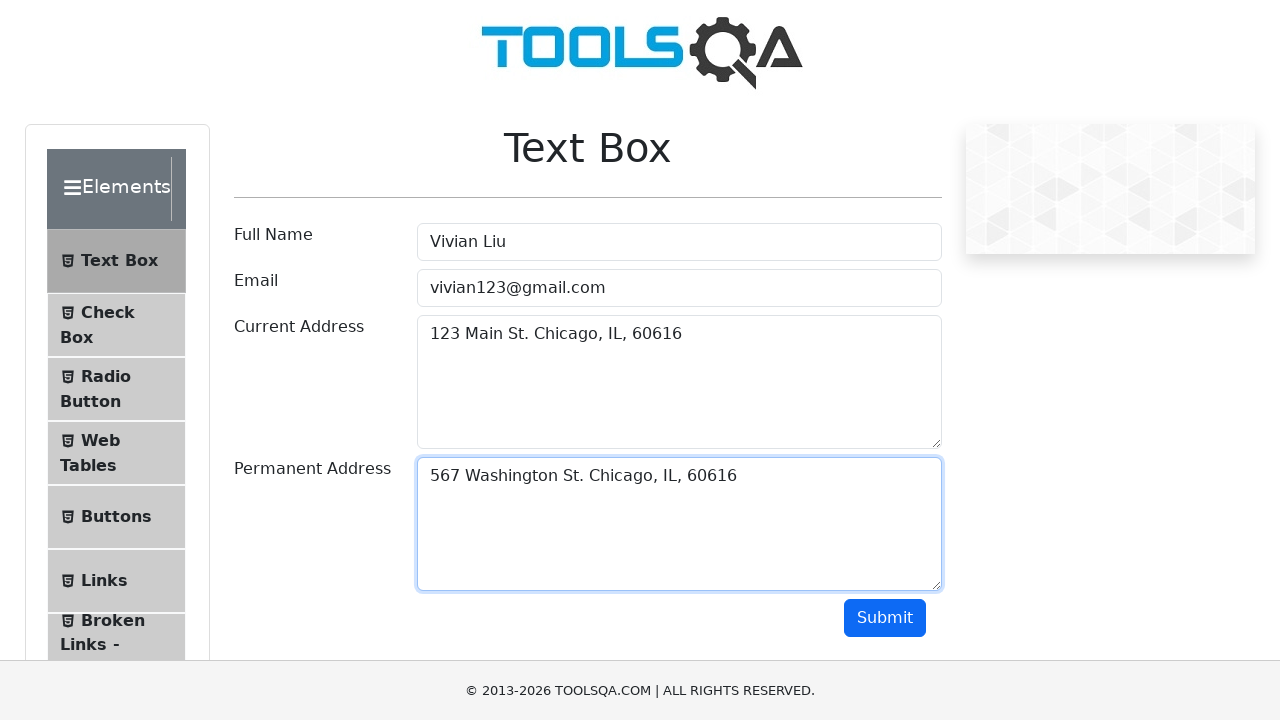

Results section loaded successfully
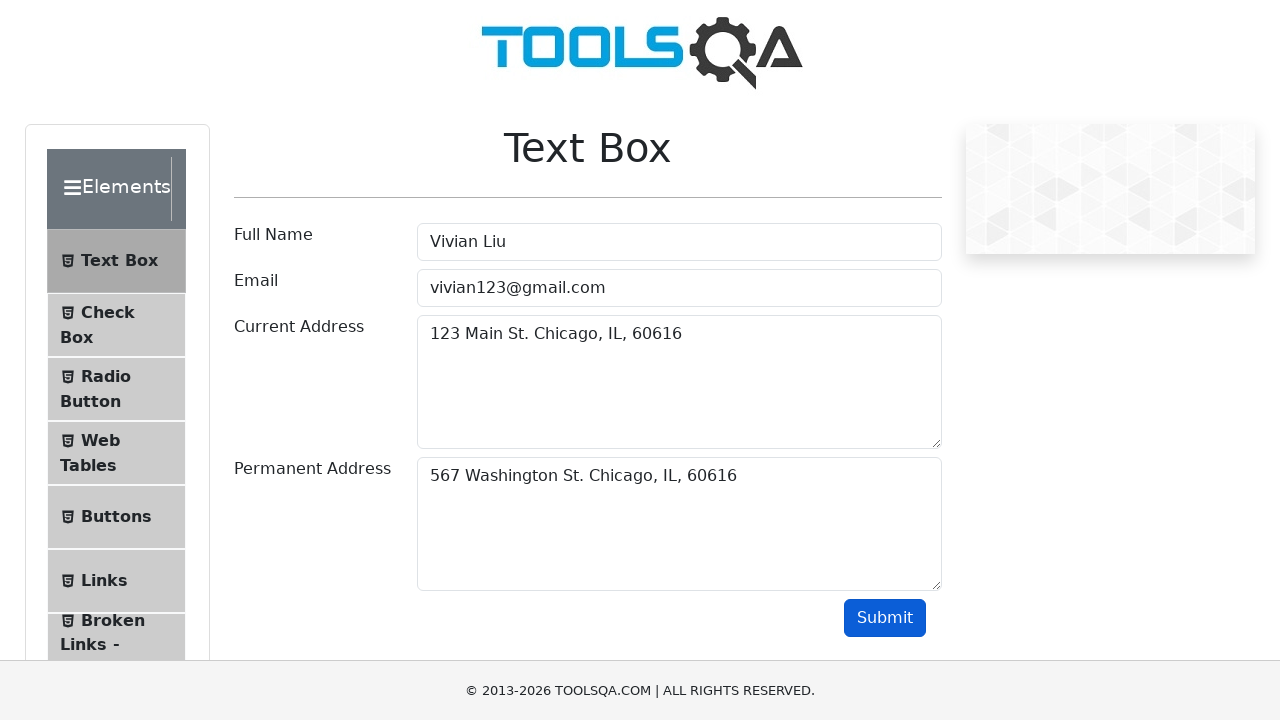

Verified name 'Vivian Liu' is displayed in results
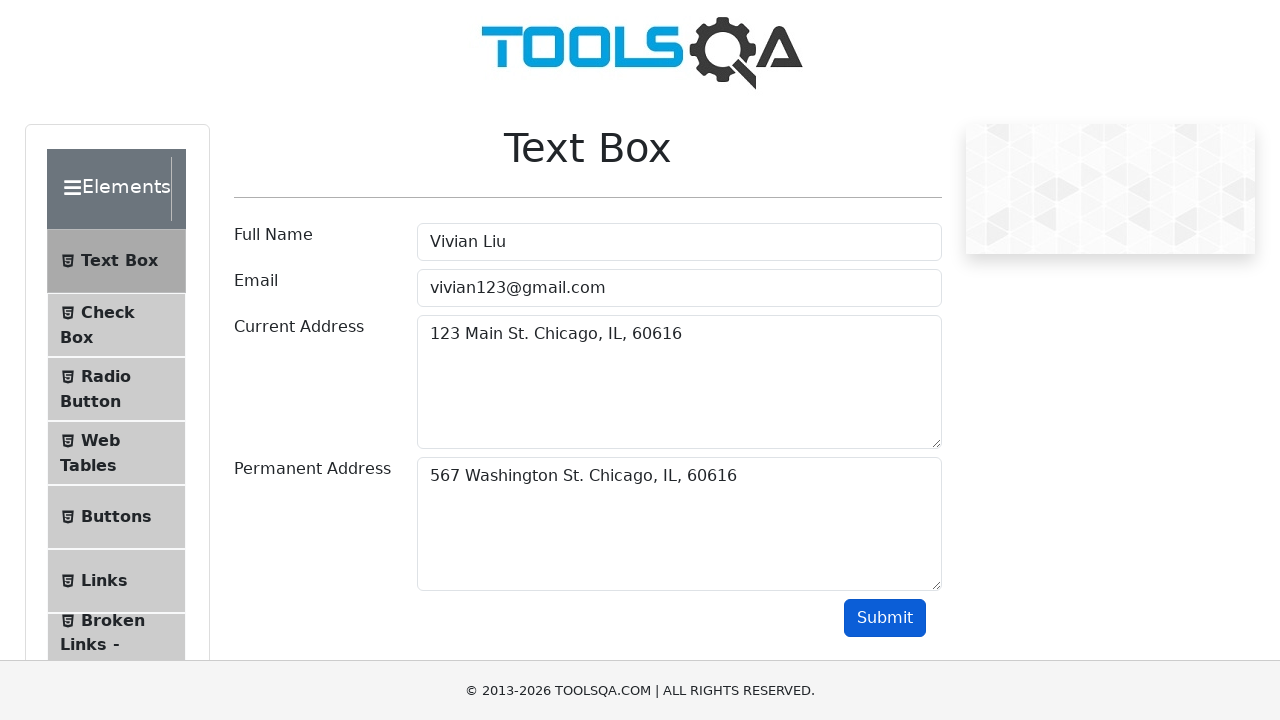

Verified email 'vivian123@gmail.com' is displayed in results
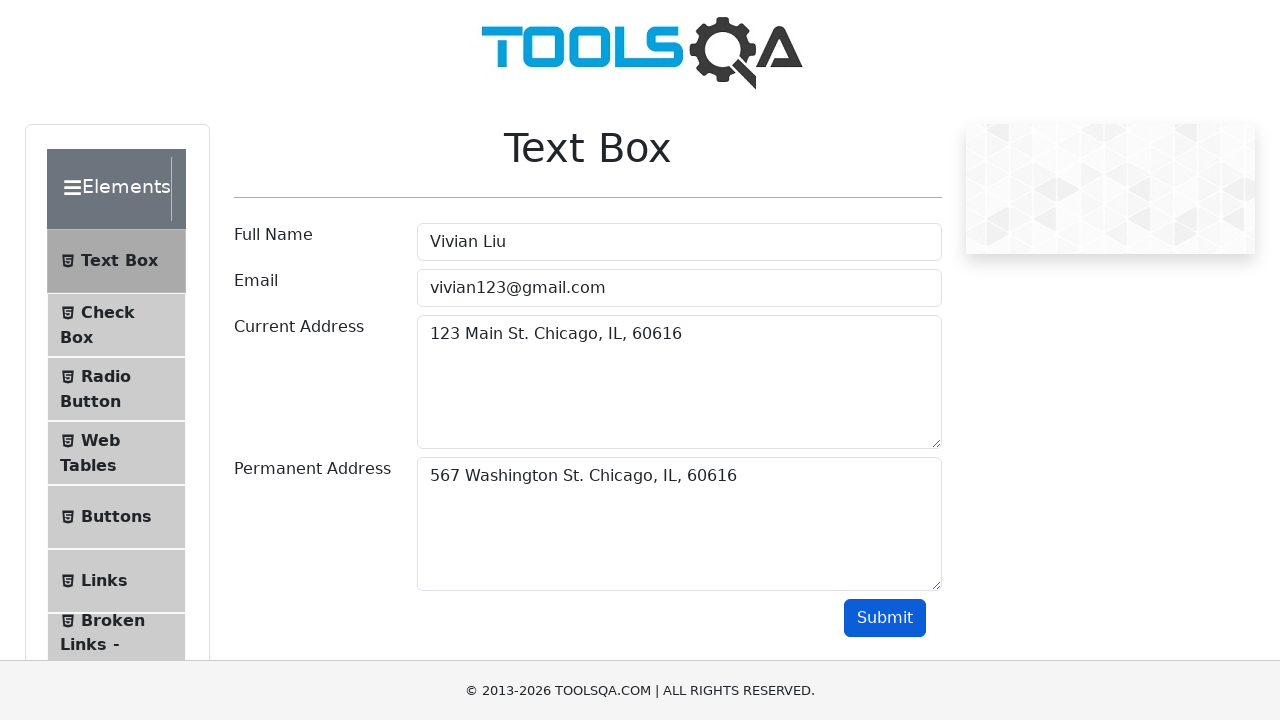

Verified current address '123 Main St. Chicago, IL, 60616' is displayed in results
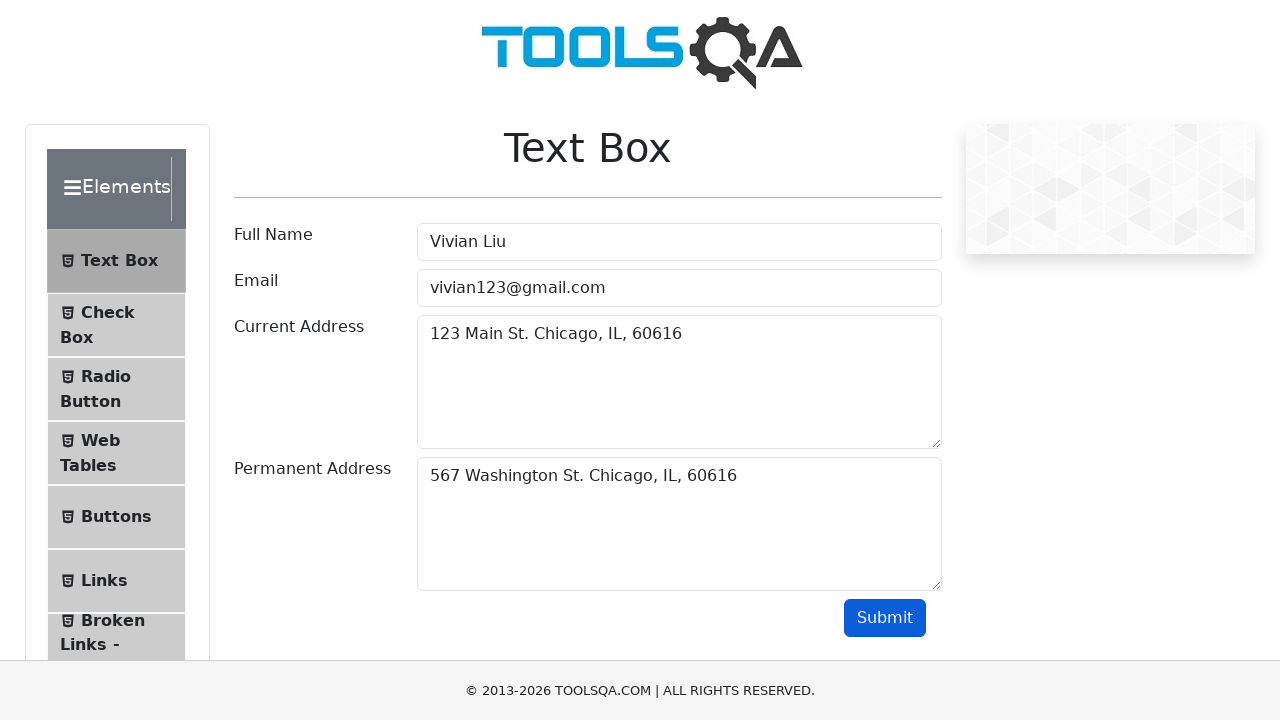

Verified permanent address '567 Washington St. Chicago, IL, 60616' is displayed in results
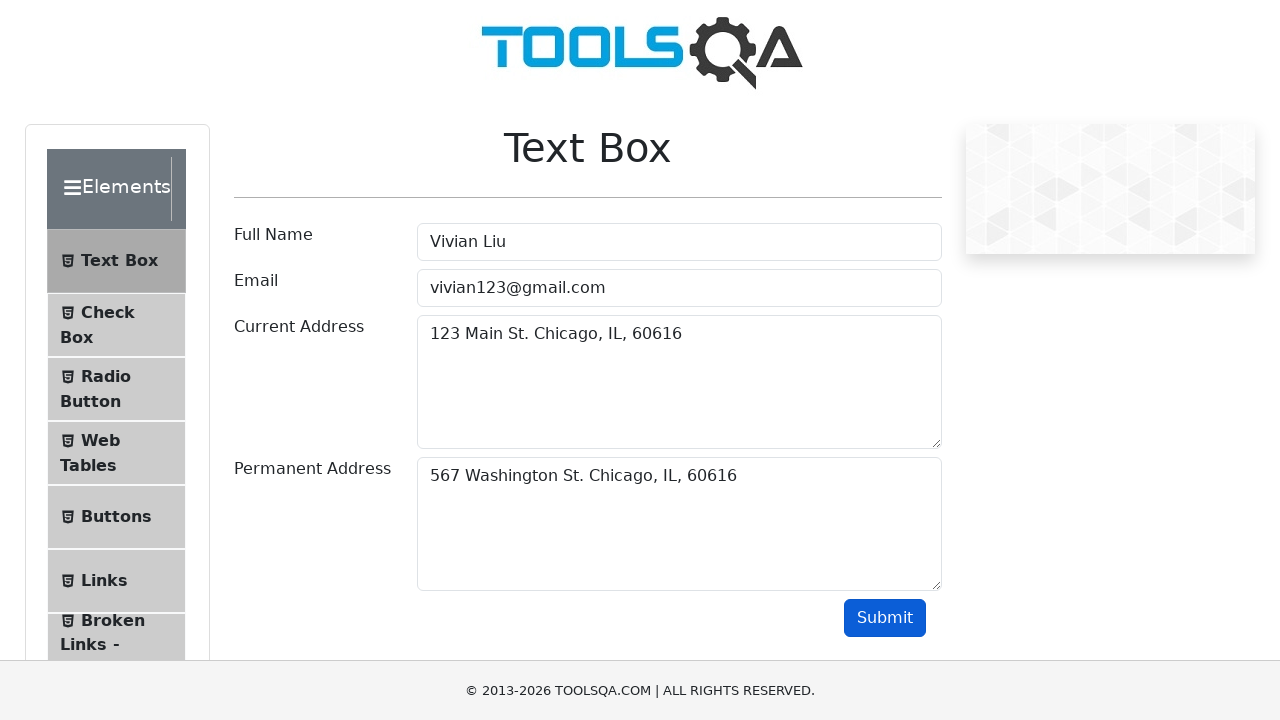

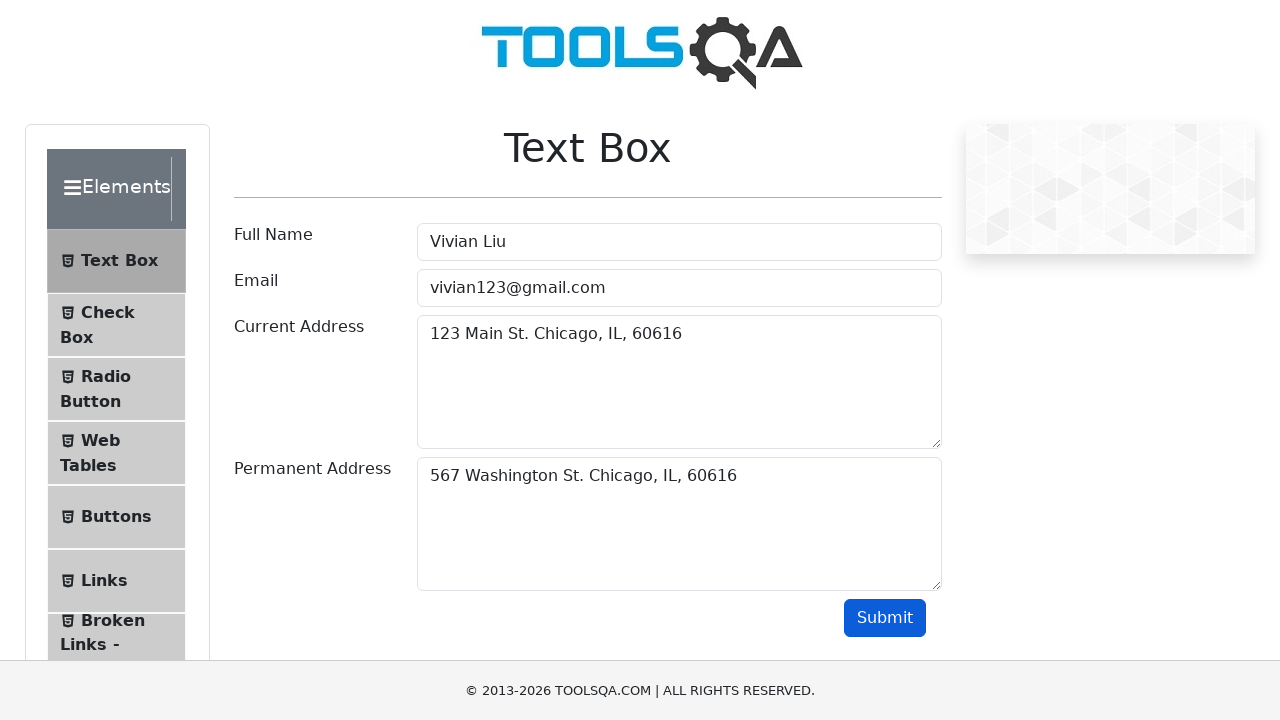